Tests e-commerce cart functionality by adding multiple items to cart, applying a promo code, and proceeding through checkout

Starting URL: https://rahulshettyacademy.com/seleniumPractise/#/

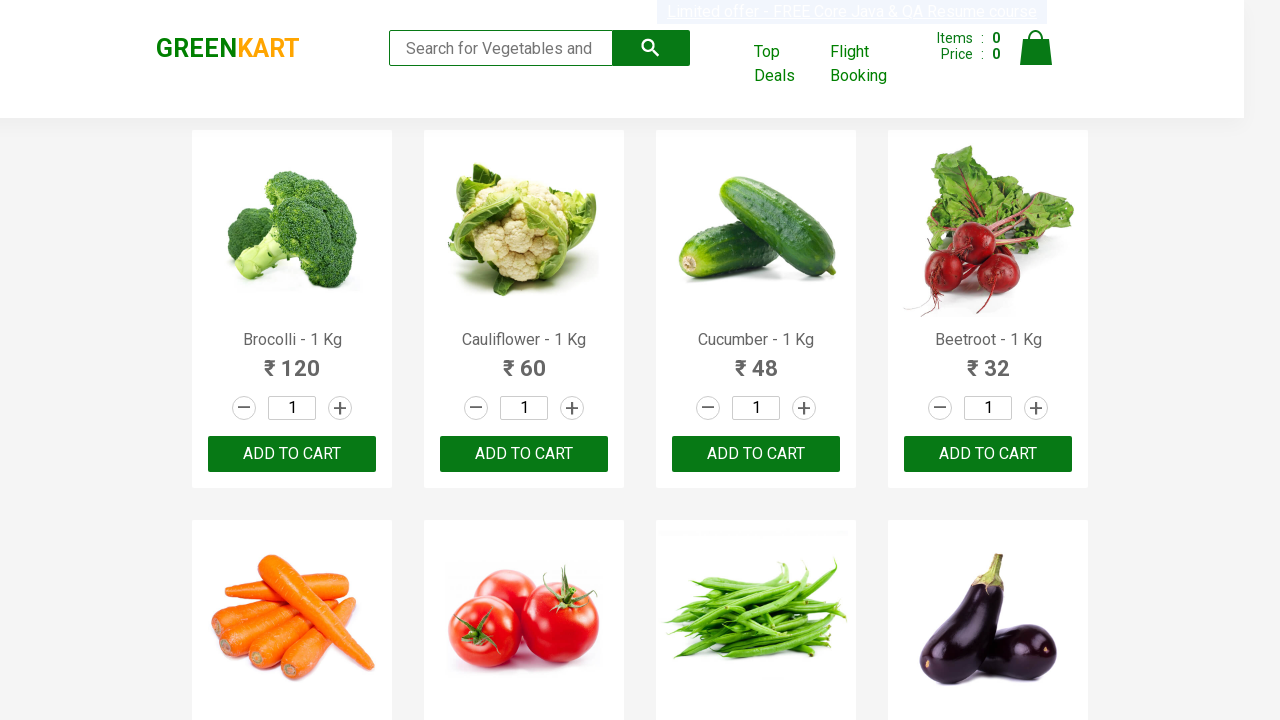

Waited for product list to load
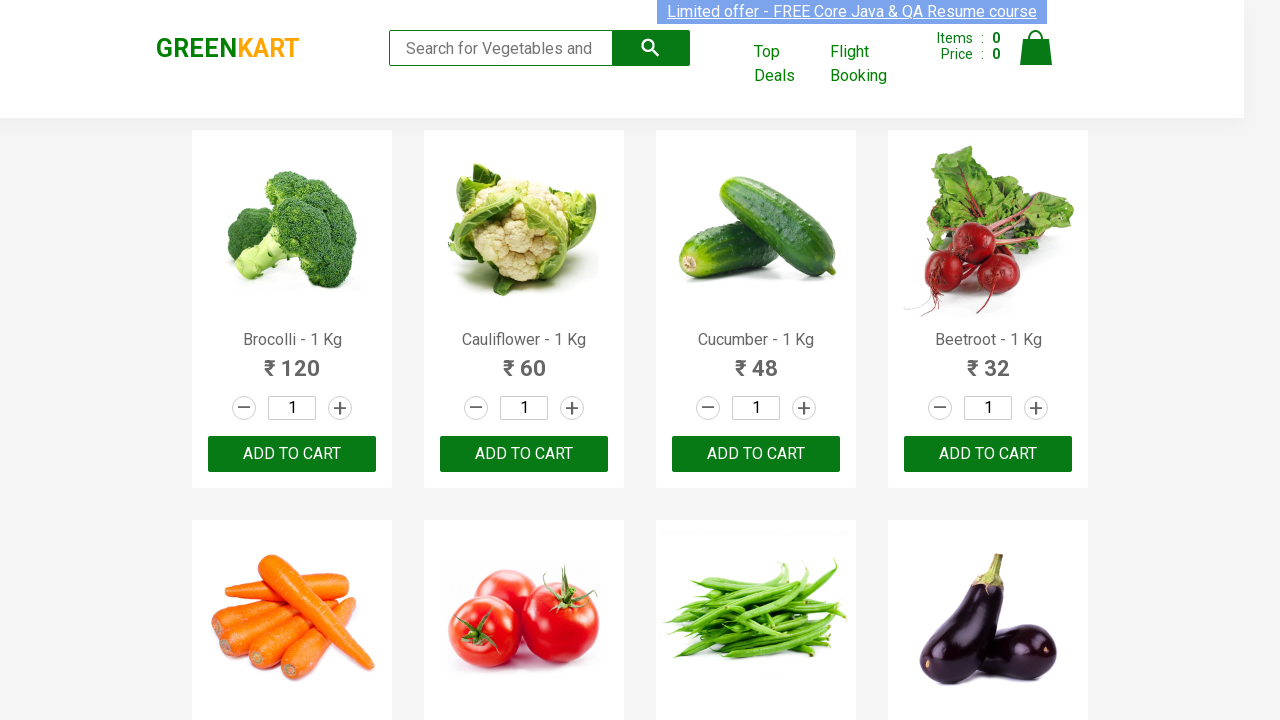

Retrieved all product names from the page
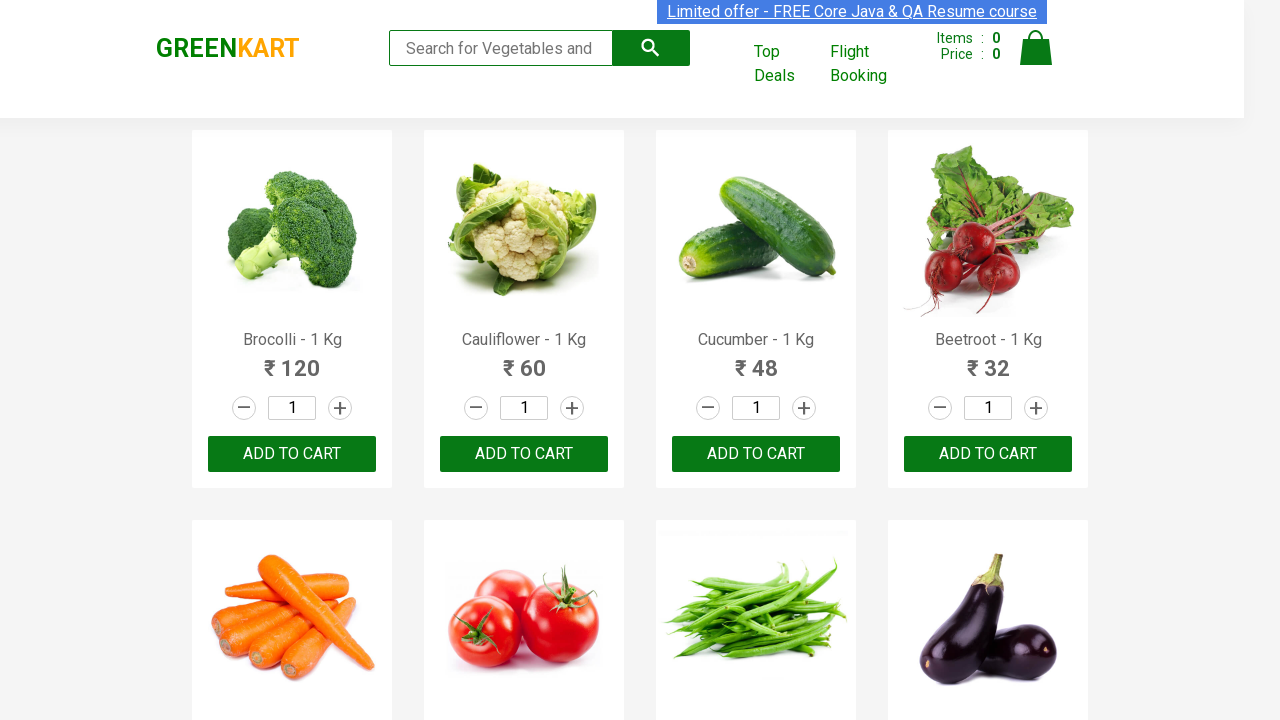

Added 'Cucumber' to cart at (756, 454) on xpath=//div[@class='product-action']//button >> nth=2
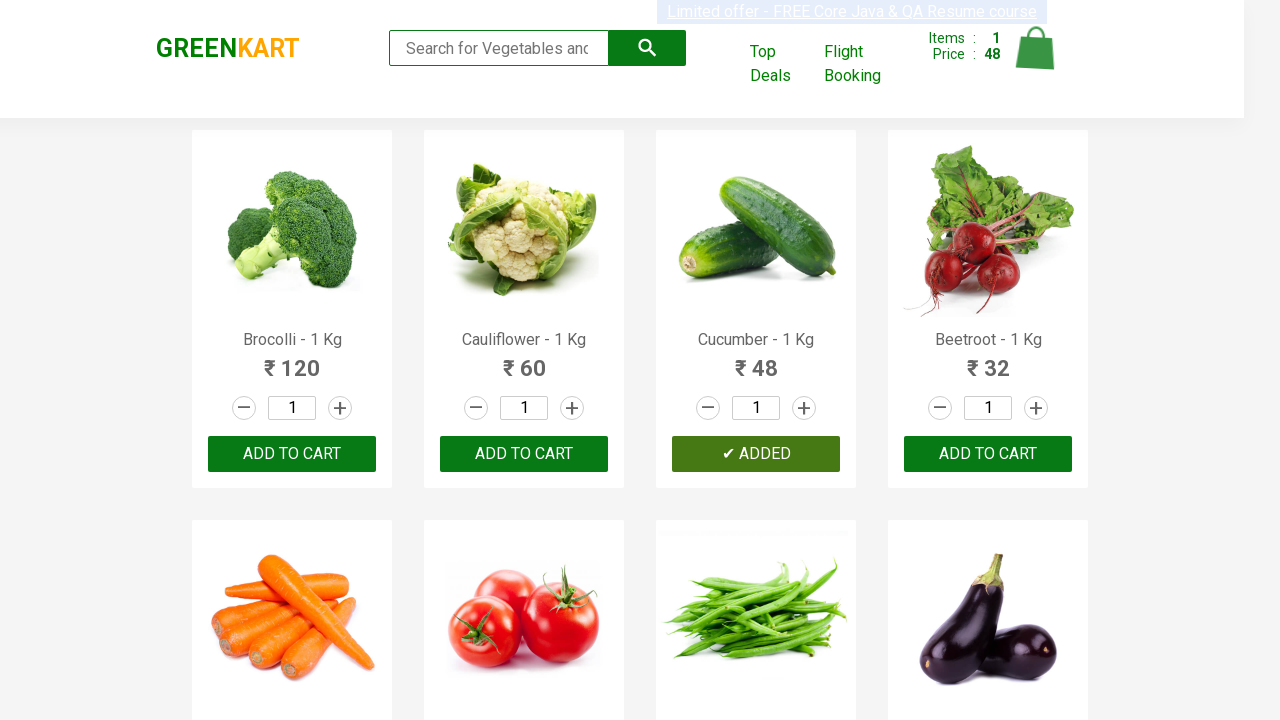

Added 'Brocolli' to cart at (292, 454) on xpath=//div[@class='product-action']//button >> nth=0
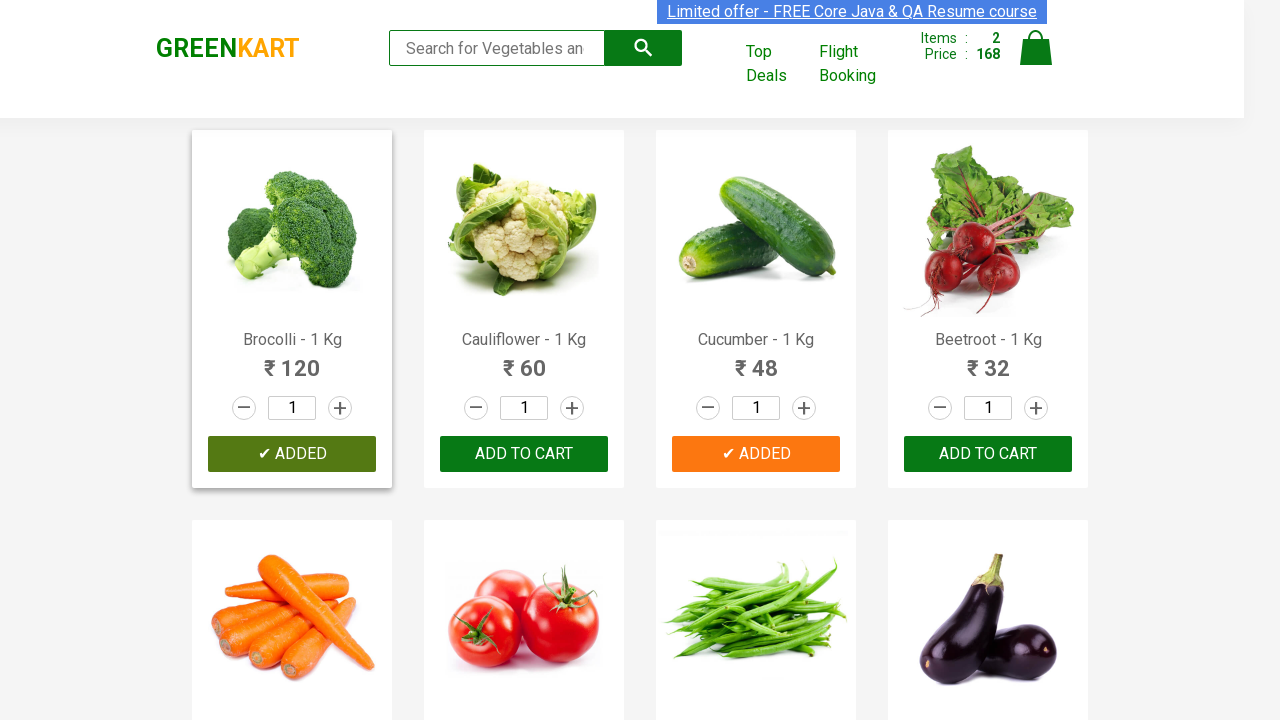

Added 'Corn' to cart at (292, 360) on xpath=//div[@class='product-action']//button >> nth=12
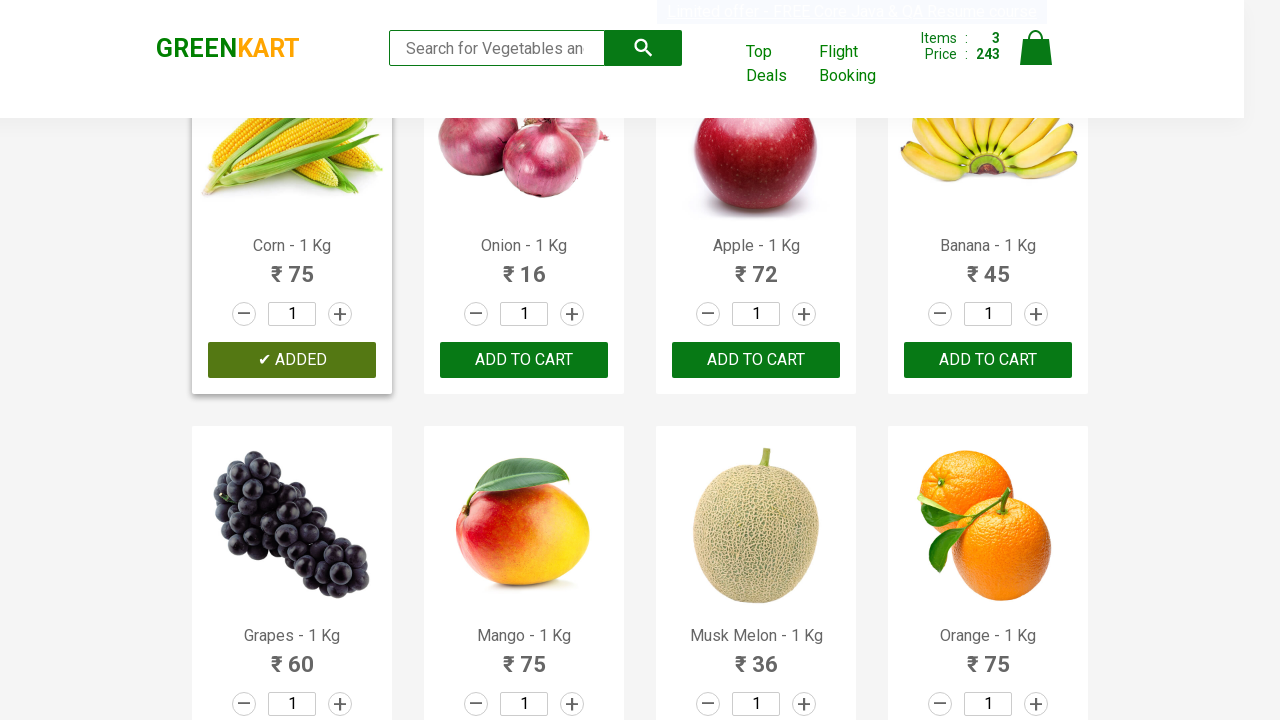

Added 'Beetroot' to cart at (988, 360) on xpath=//div[@class='product-action']//button >> nth=3
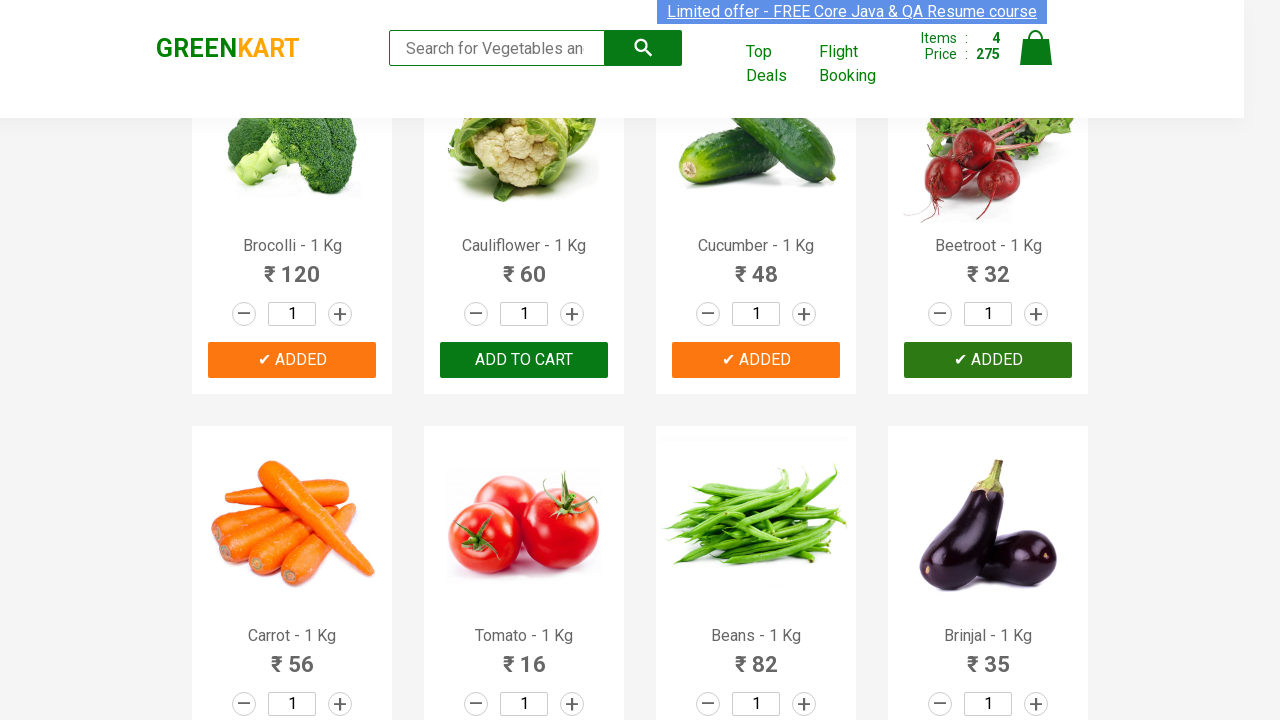

Added 'Cauliflower' to cart at (524, 360) on xpath=//div[@class='product-action']//button >> nth=1
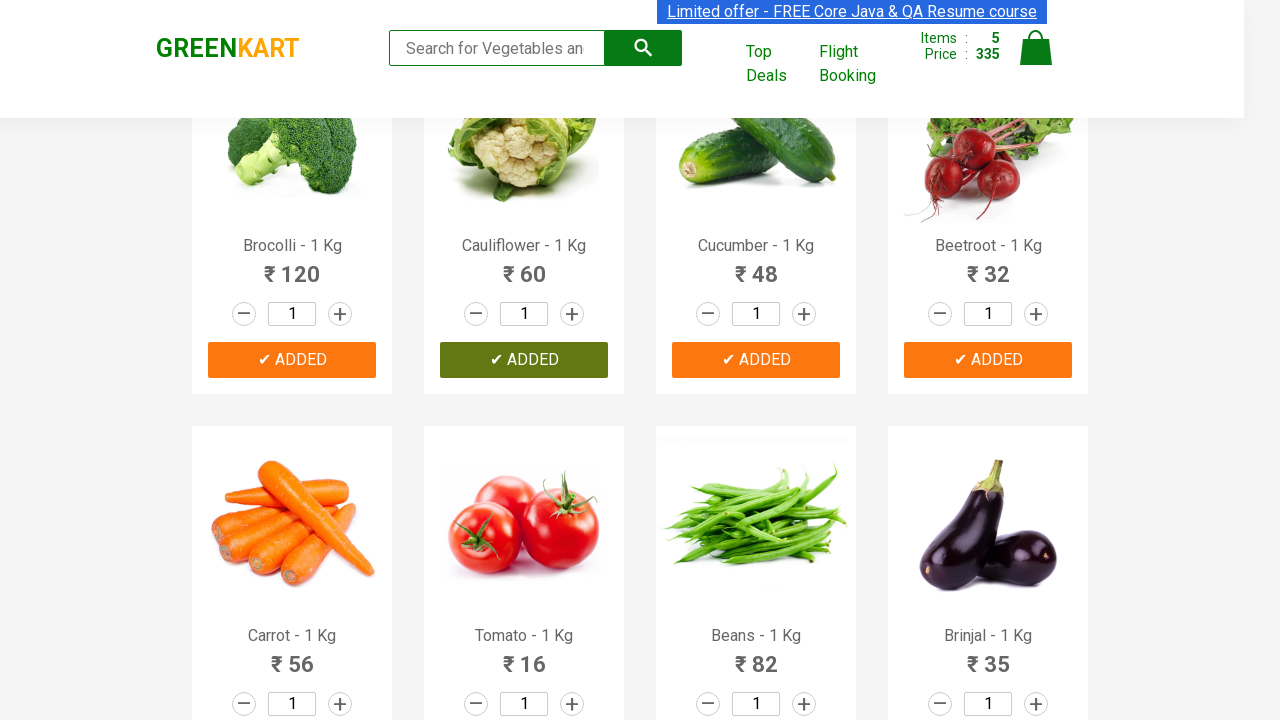

Clicked cart icon to view cart at (1036, 48) on img[alt='Cart']
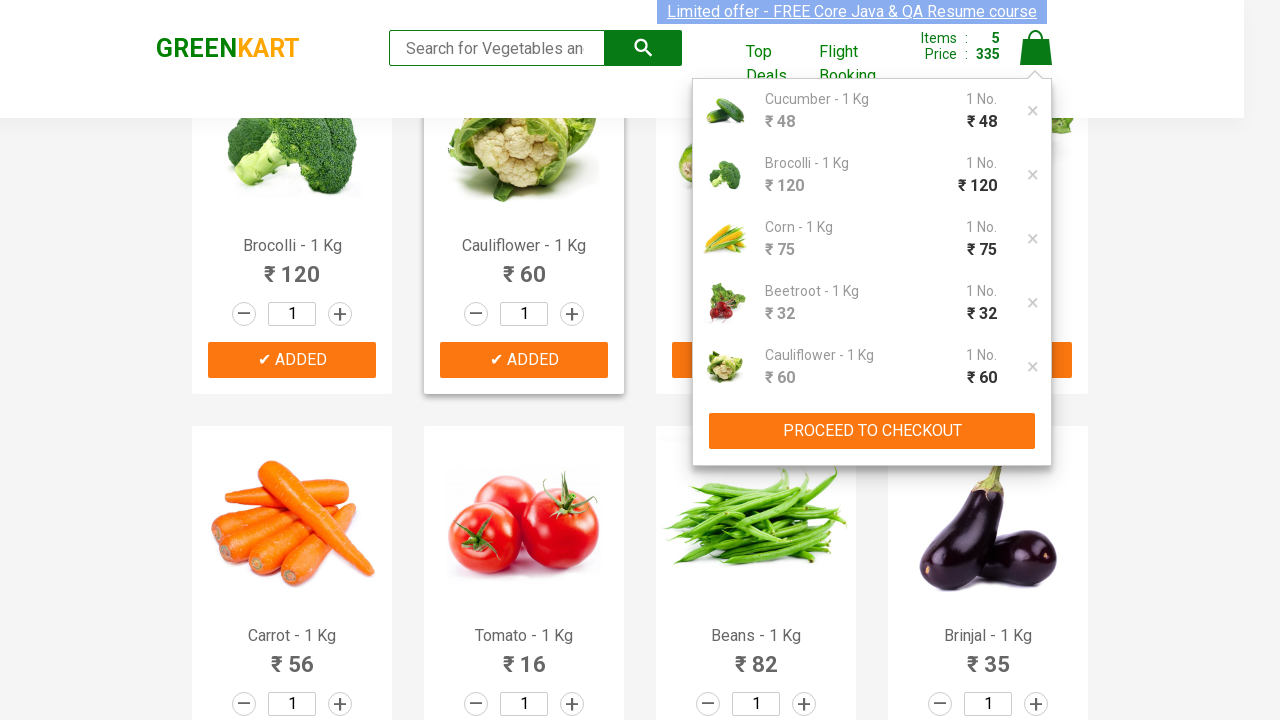

Proceeded to checkout button became visible
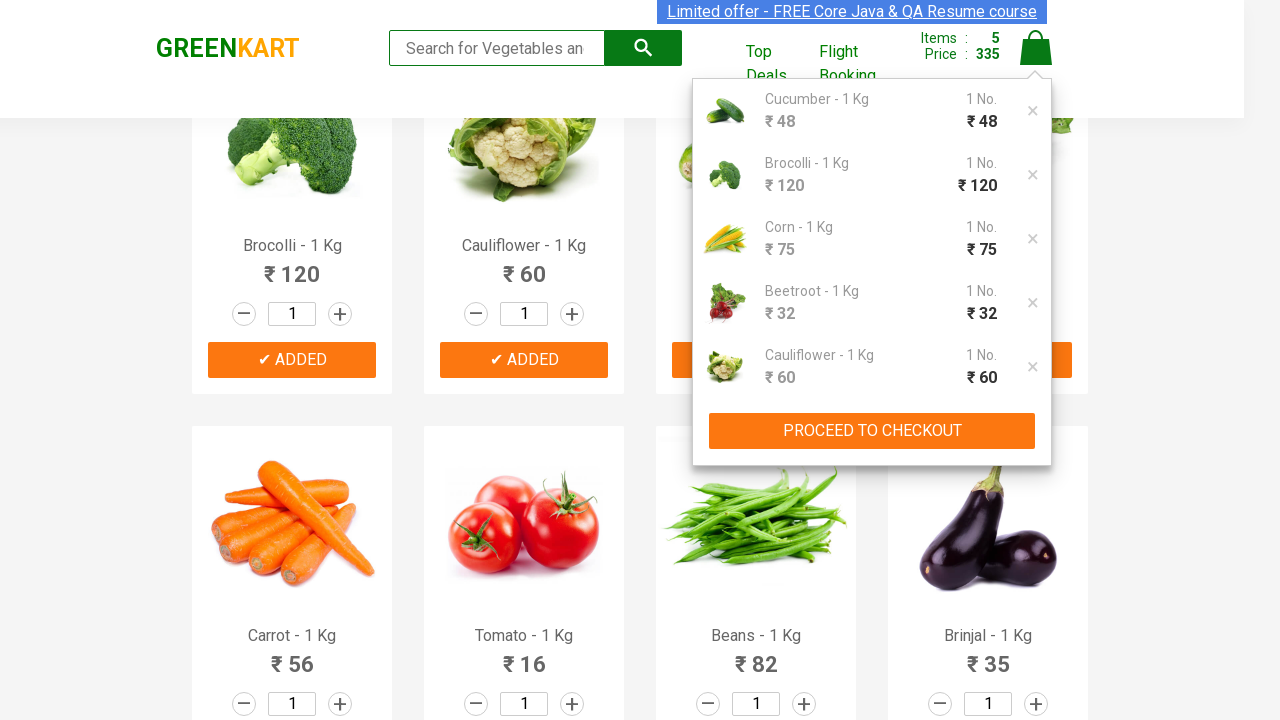

Clicked proceed to checkout button at (872, 431) on xpath=//button[contains(text(),'PROCEED TO CHECKOUT')]
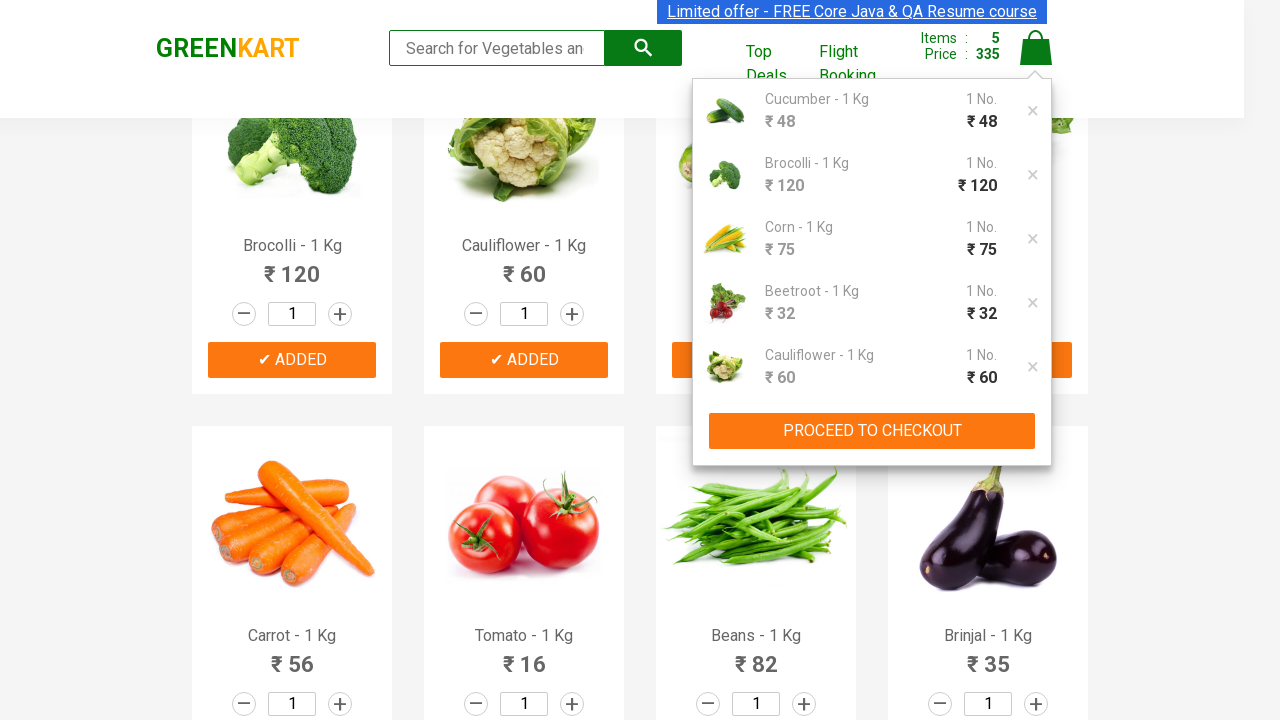

Promo code input field became visible
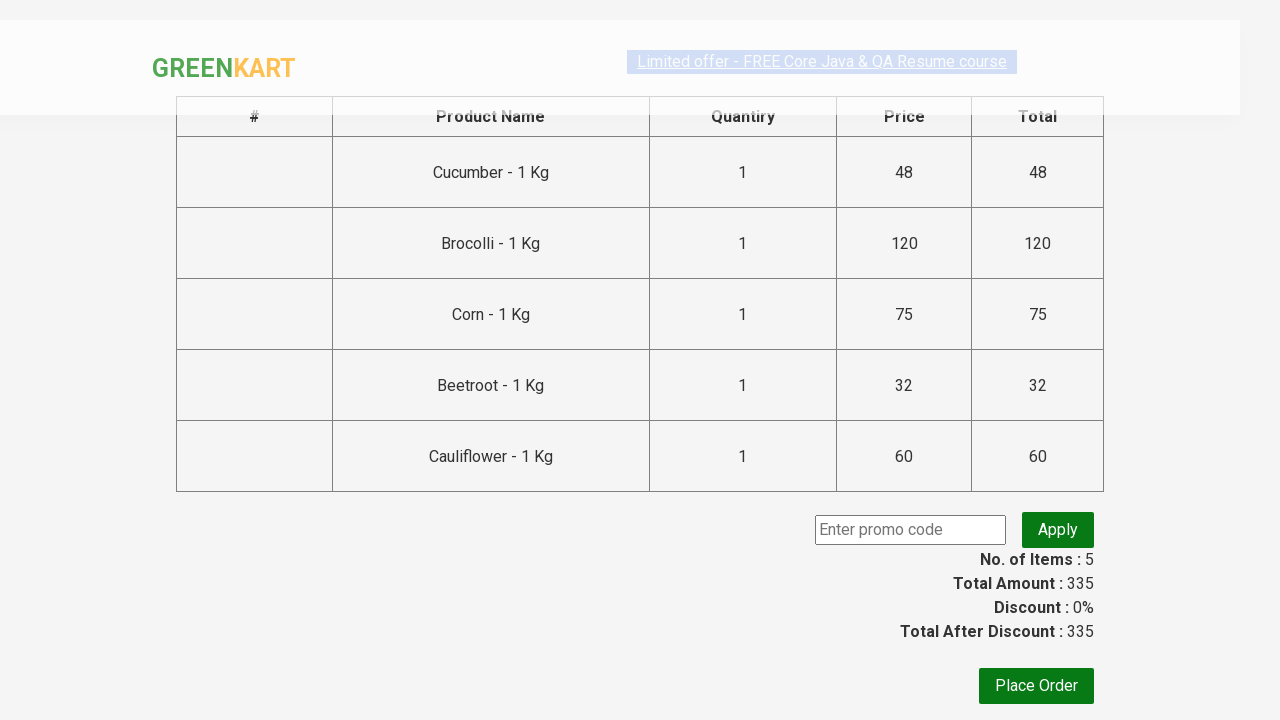

Entered promo code 'rahulshettyacademy' on input.promoCode
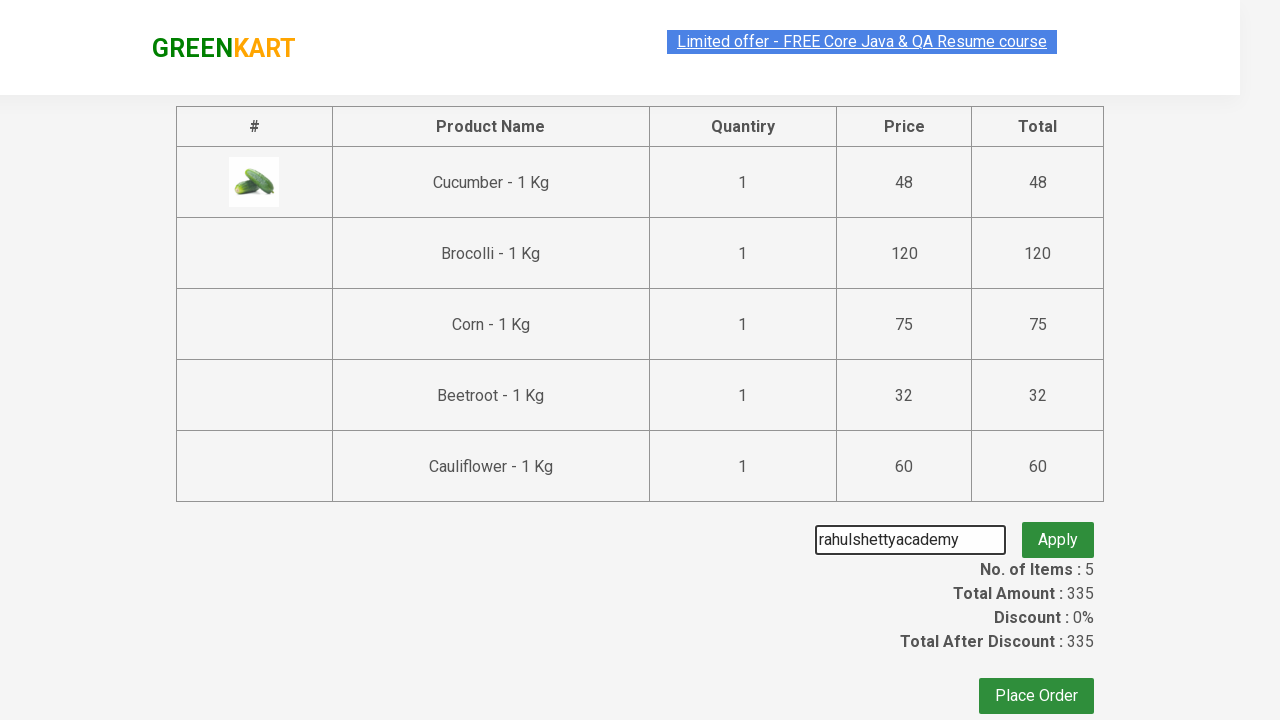

Clicked apply promo button at (1058, 530) on button.promoBtn
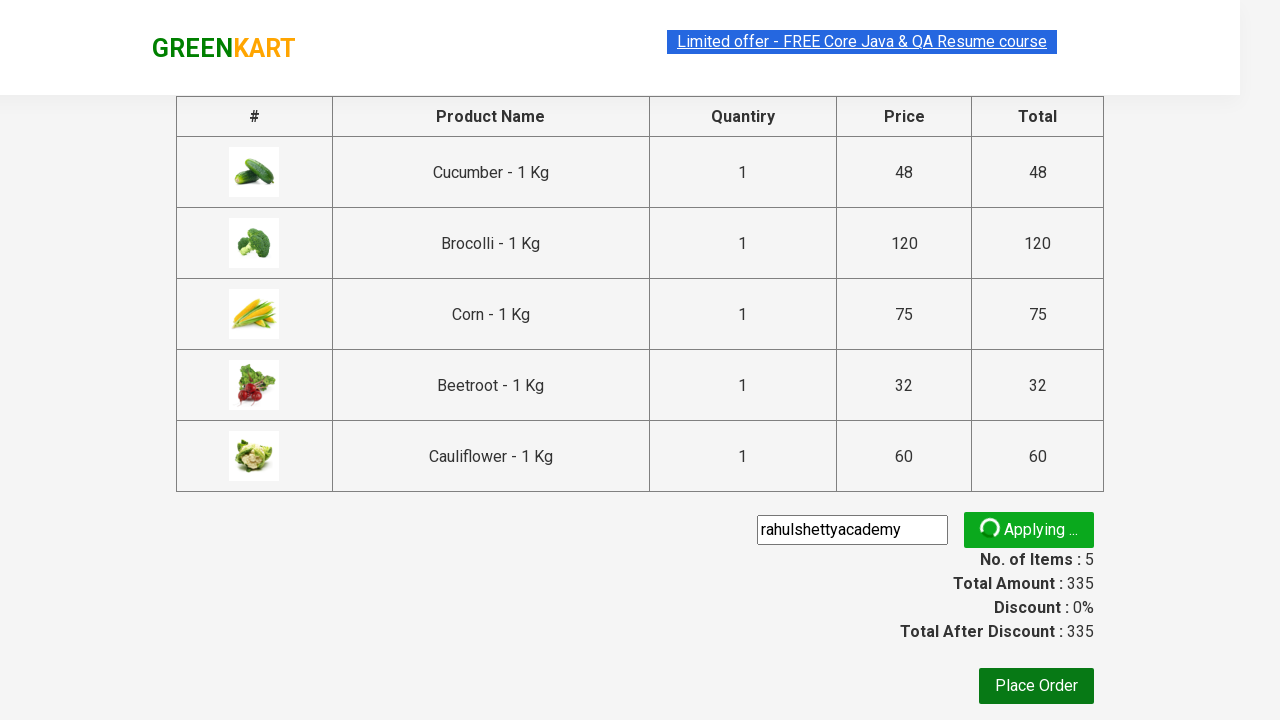

Promo code was successfully applied
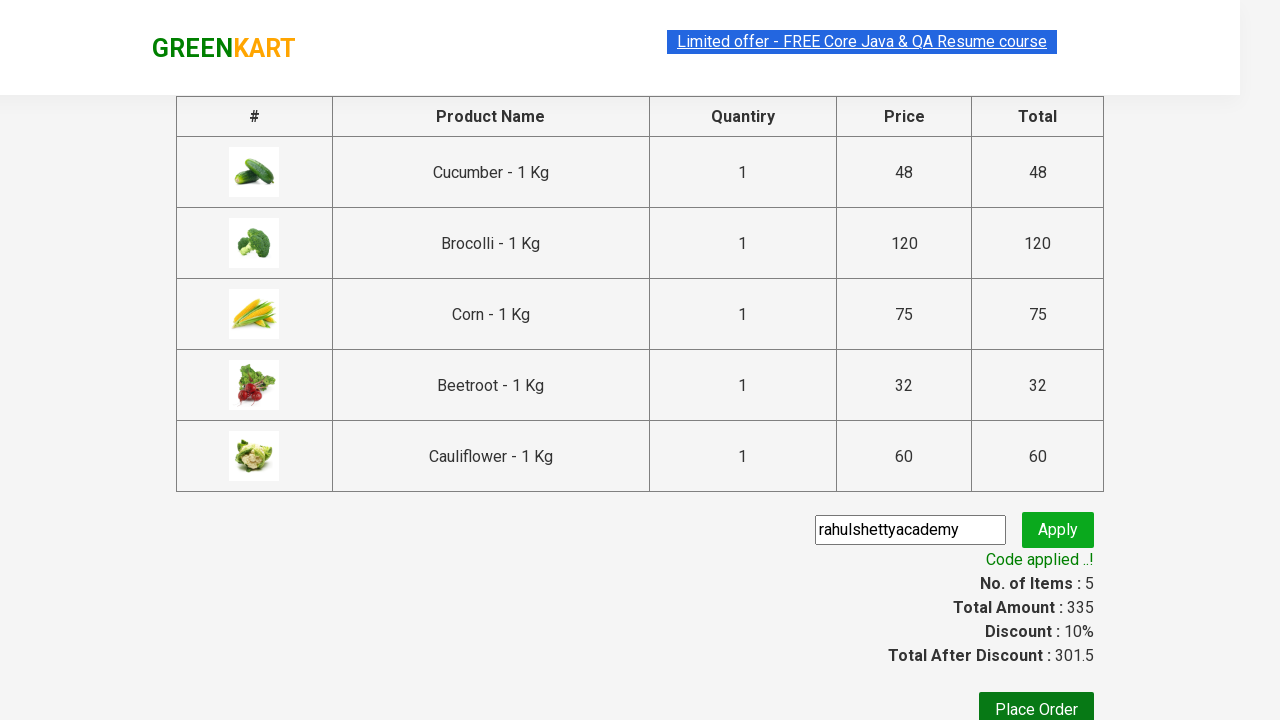

Clicked place order button to complete checkout at (1036, 702) on xpath=//*[@id='root']/div/div/div/div/button
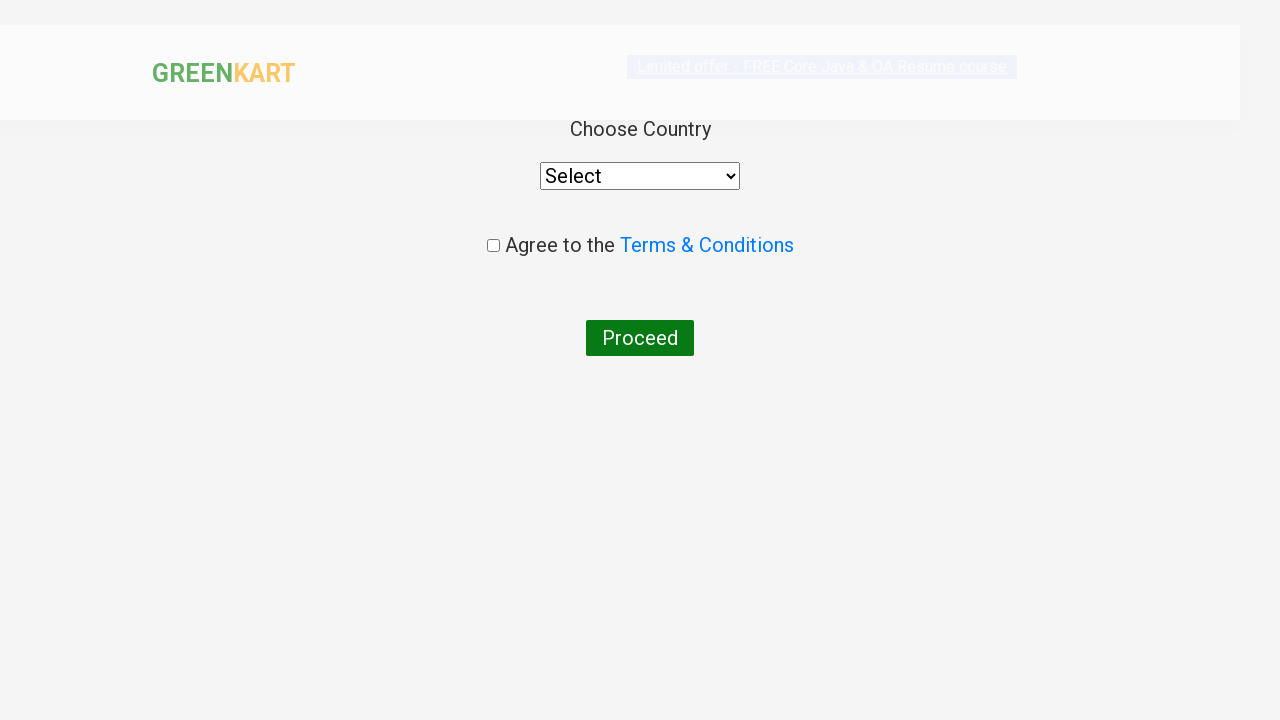

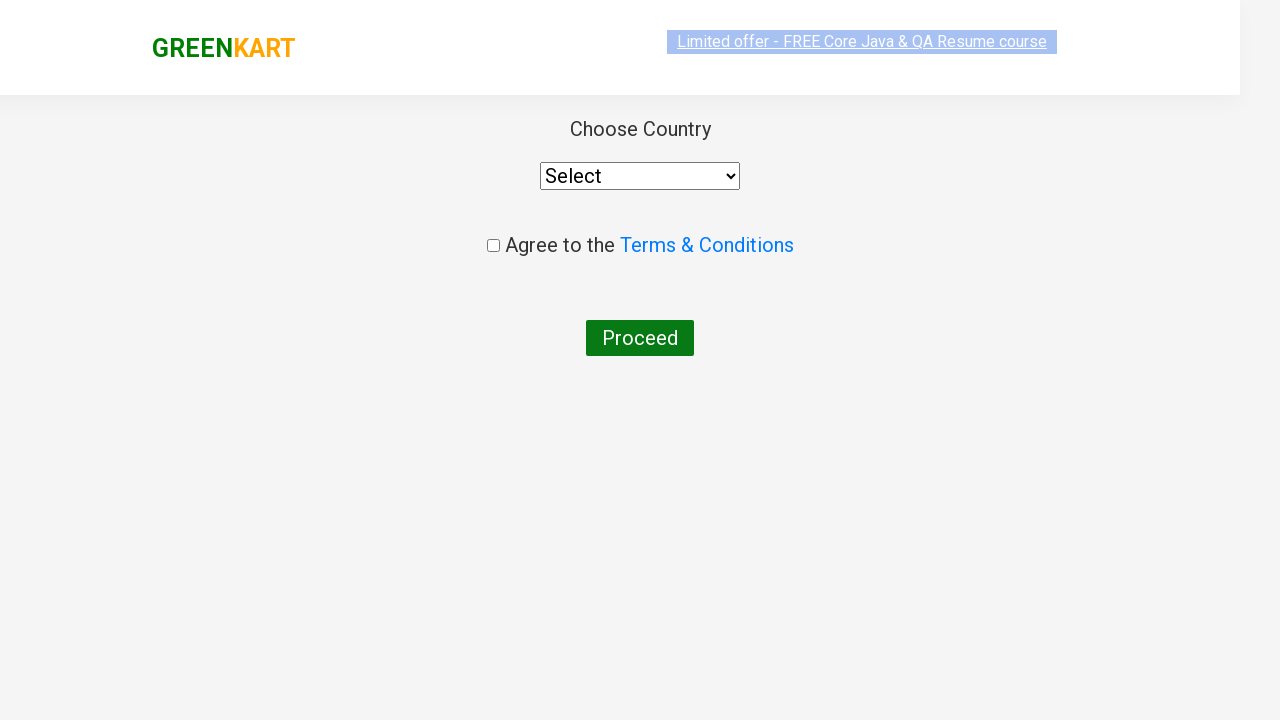